Tests that the X button on the error message can be clicked to dismiss the error

Starting URL: https://www.saucedemo.com/

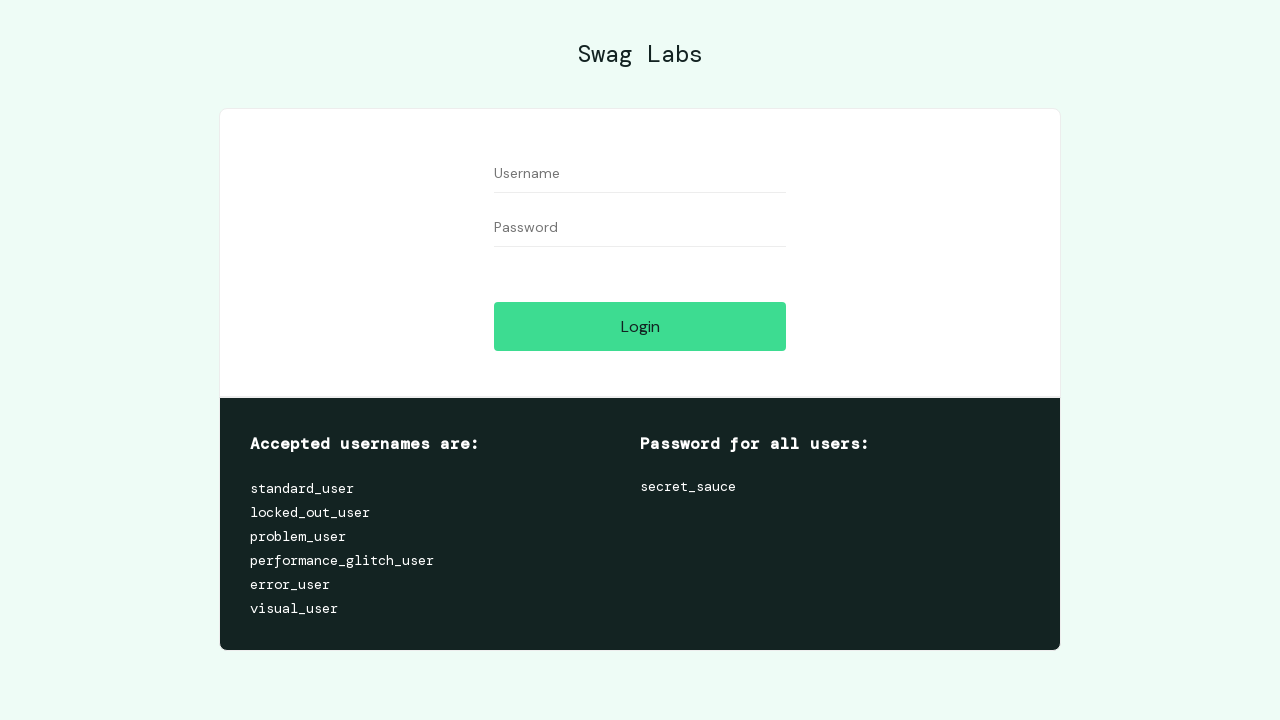

Clicked login button to trigger error message at (640, 326) on #login-button
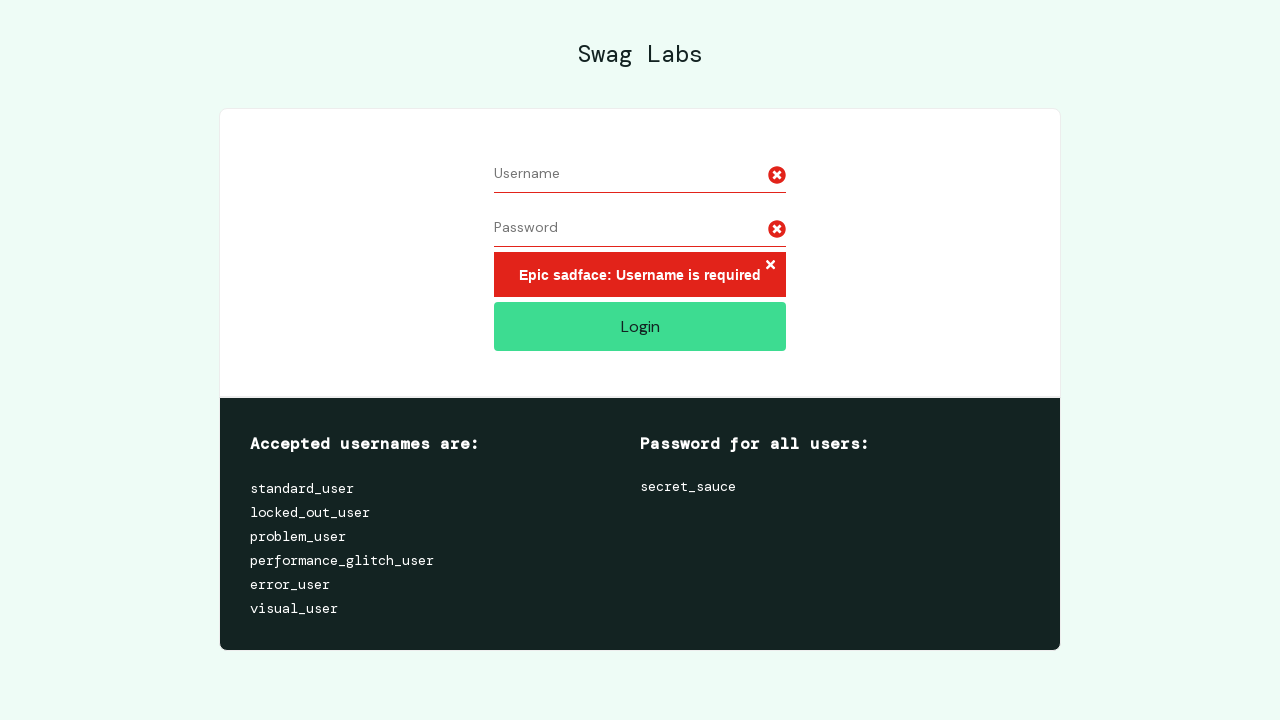

Error message container appeared
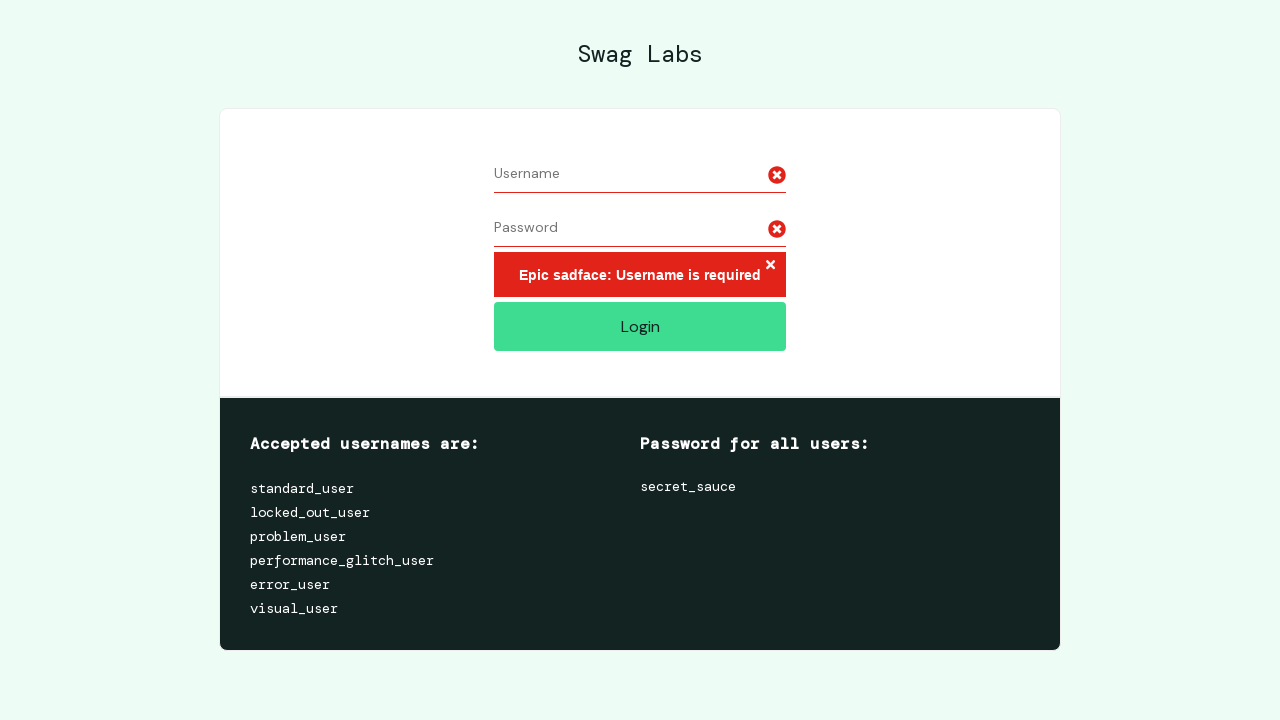

Clicked X button to dismiss error message at (770, 266) on .error-message-container button
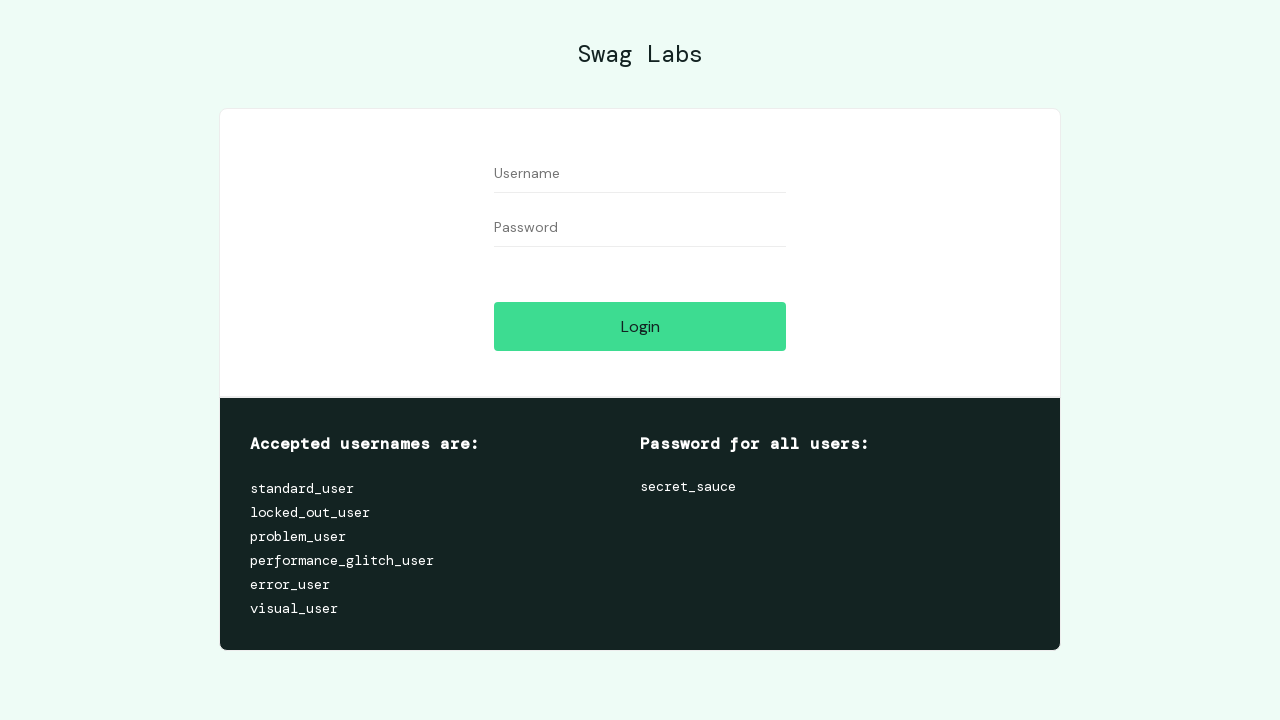

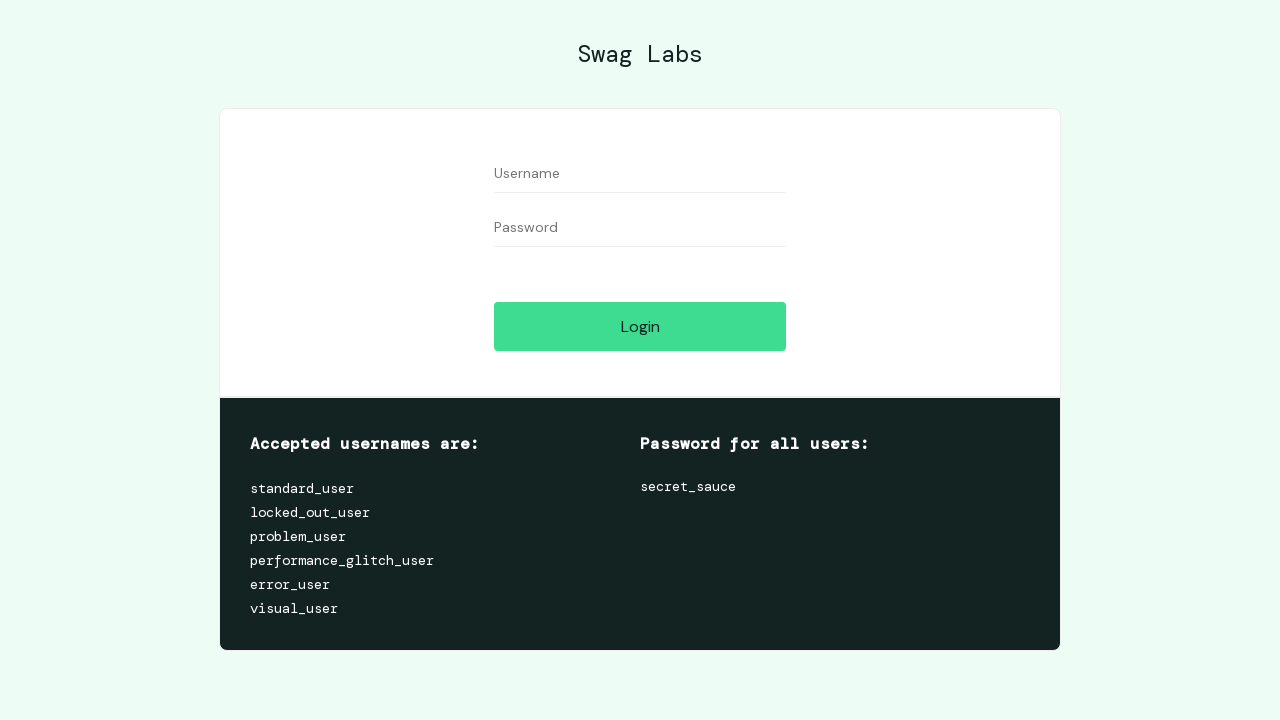